Tests a registration form by filling in first name, last name, and email fields, submitting the form, and verifying the success message is displayed.

Starting URL: http://suninjuly.github.io/registration1.html

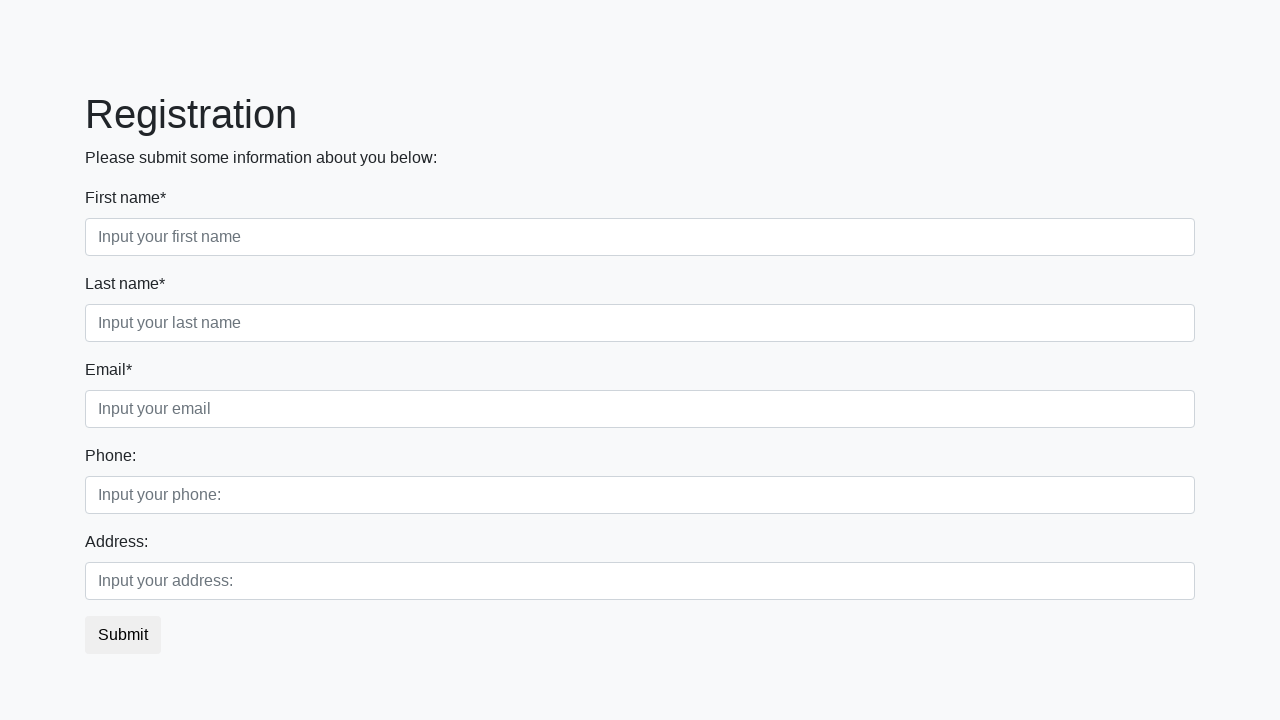

Filled first name field with 'Ivan' on input[placeholder='Input your first name']
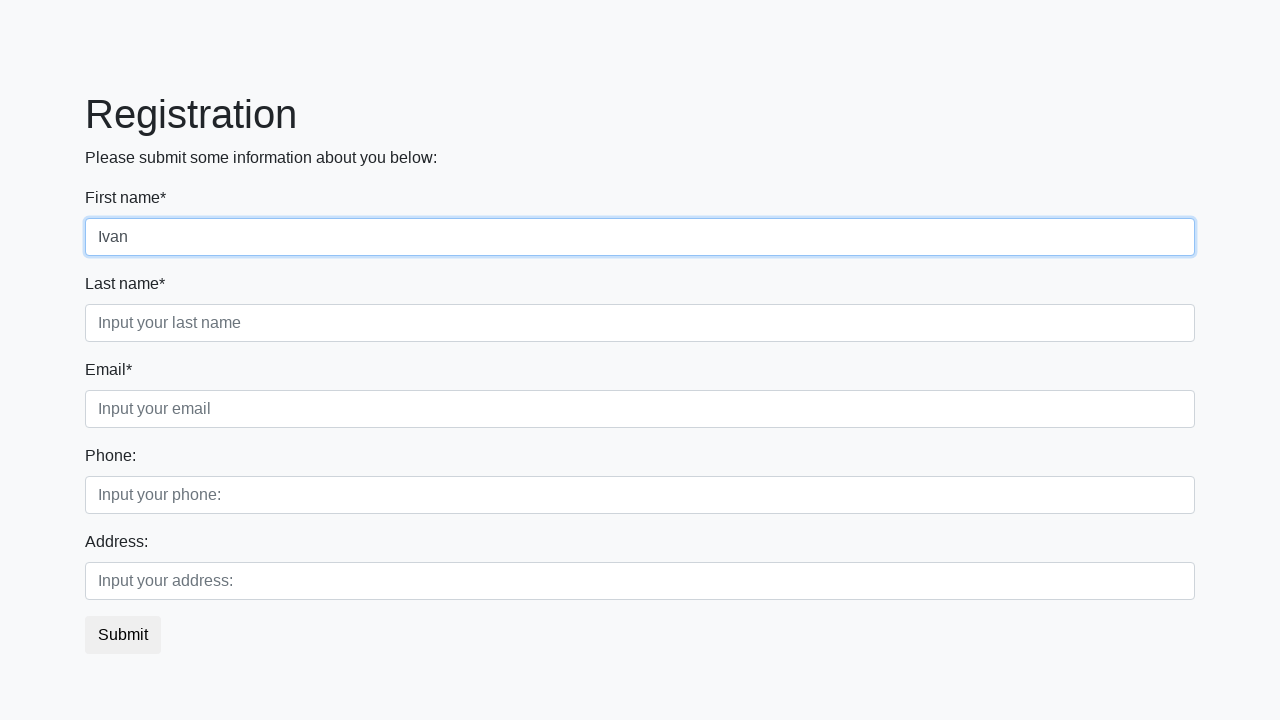

Filled last name field with 'Ivanov' on input[placeholder='Input your last name']
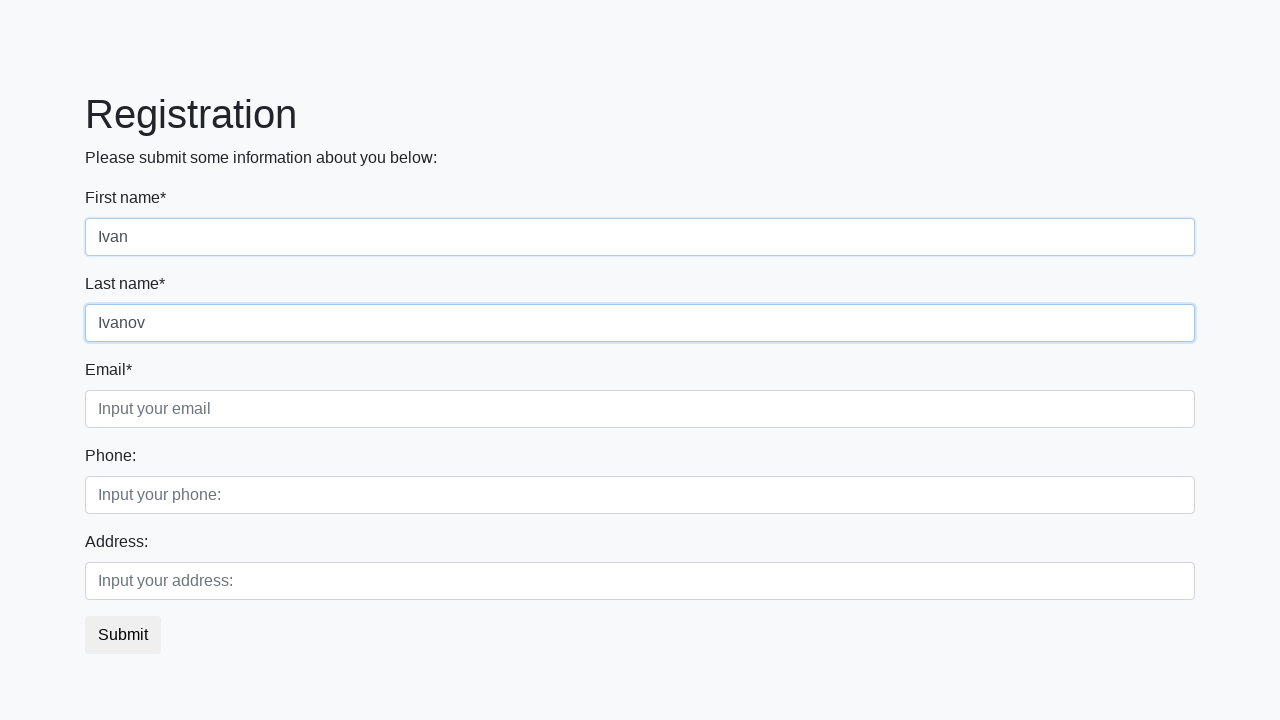

Filled email field with 'ivanov@test.ru' on input[placeholder='Input your email']
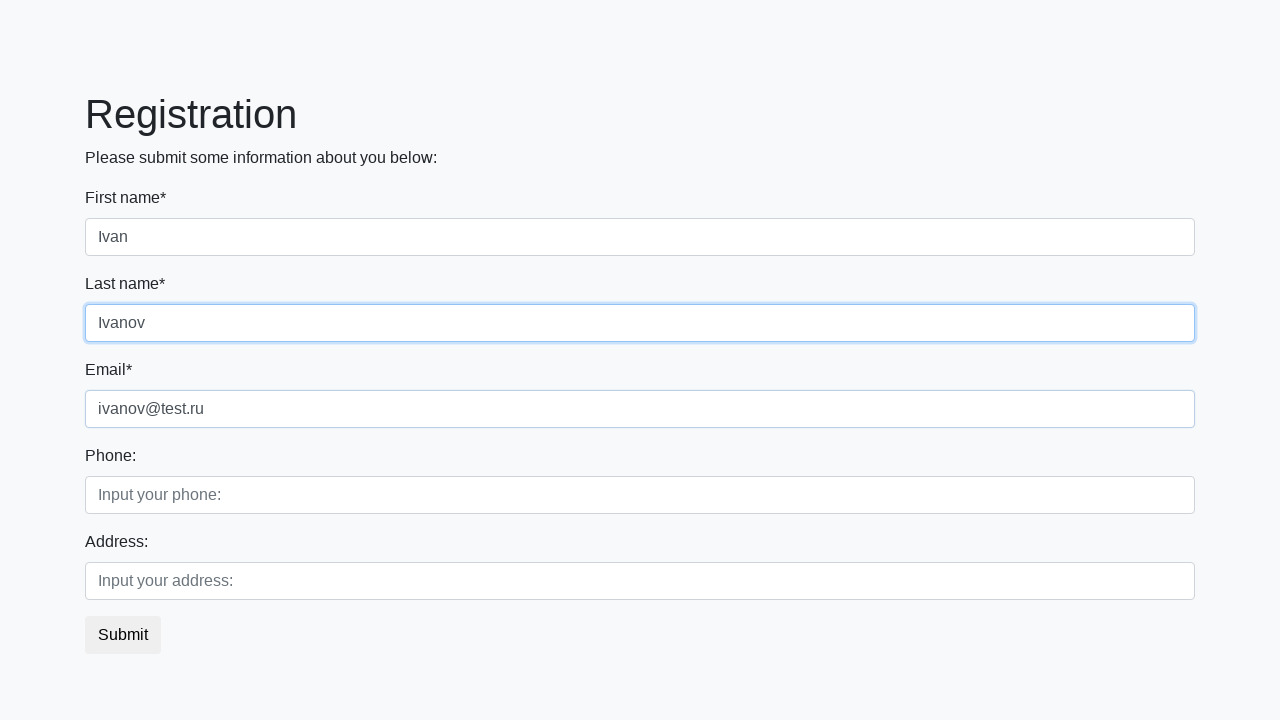

Clicked submit button to register at (123, 635) on button.btn
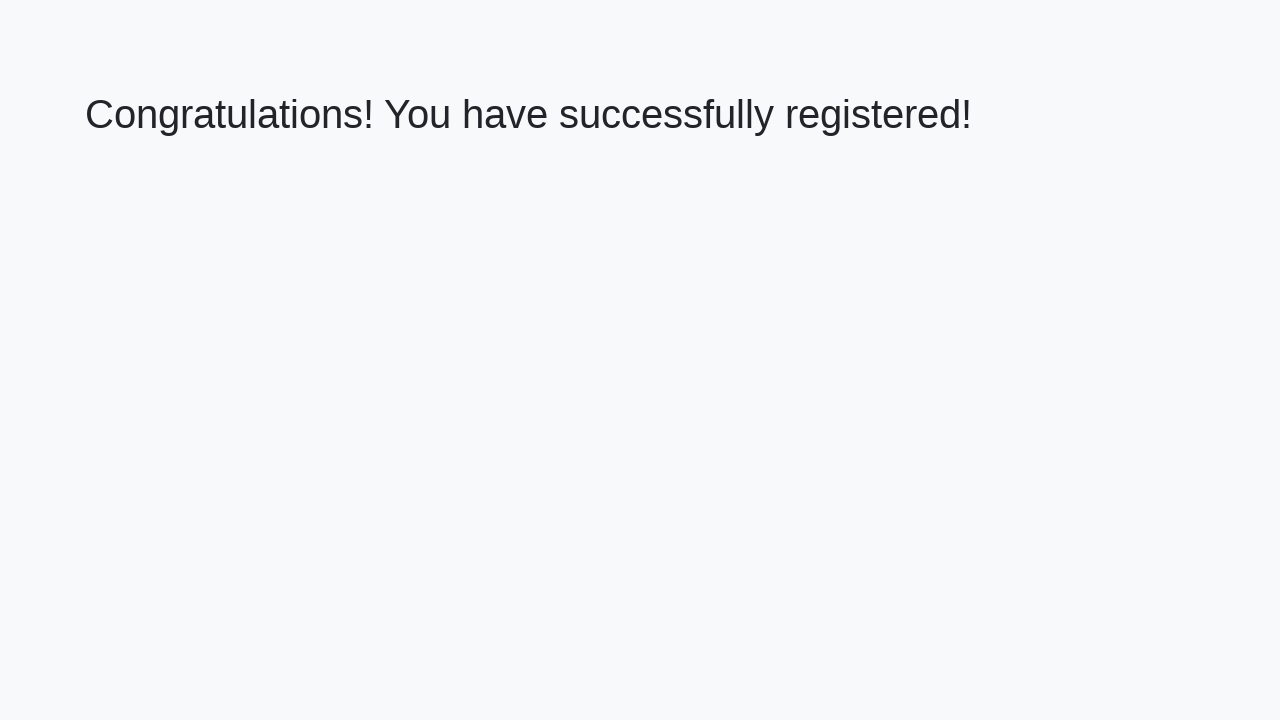

Success message element loaded
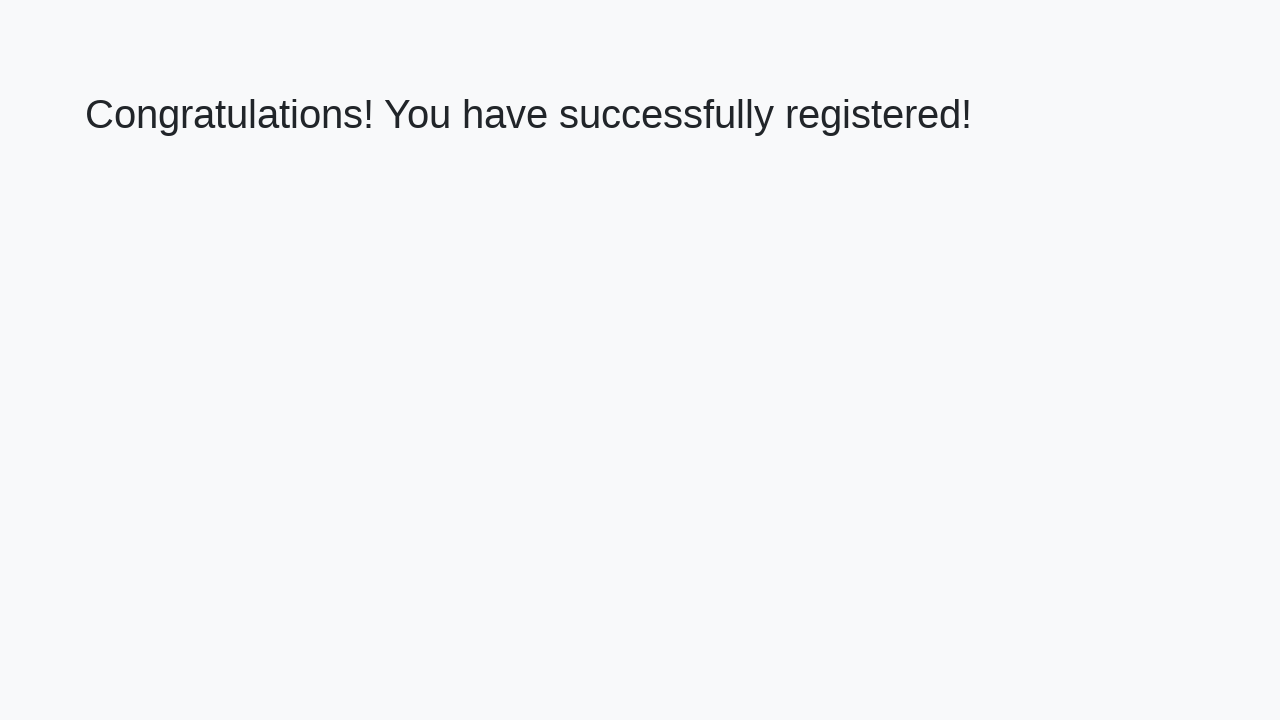

Retrieved success message text content
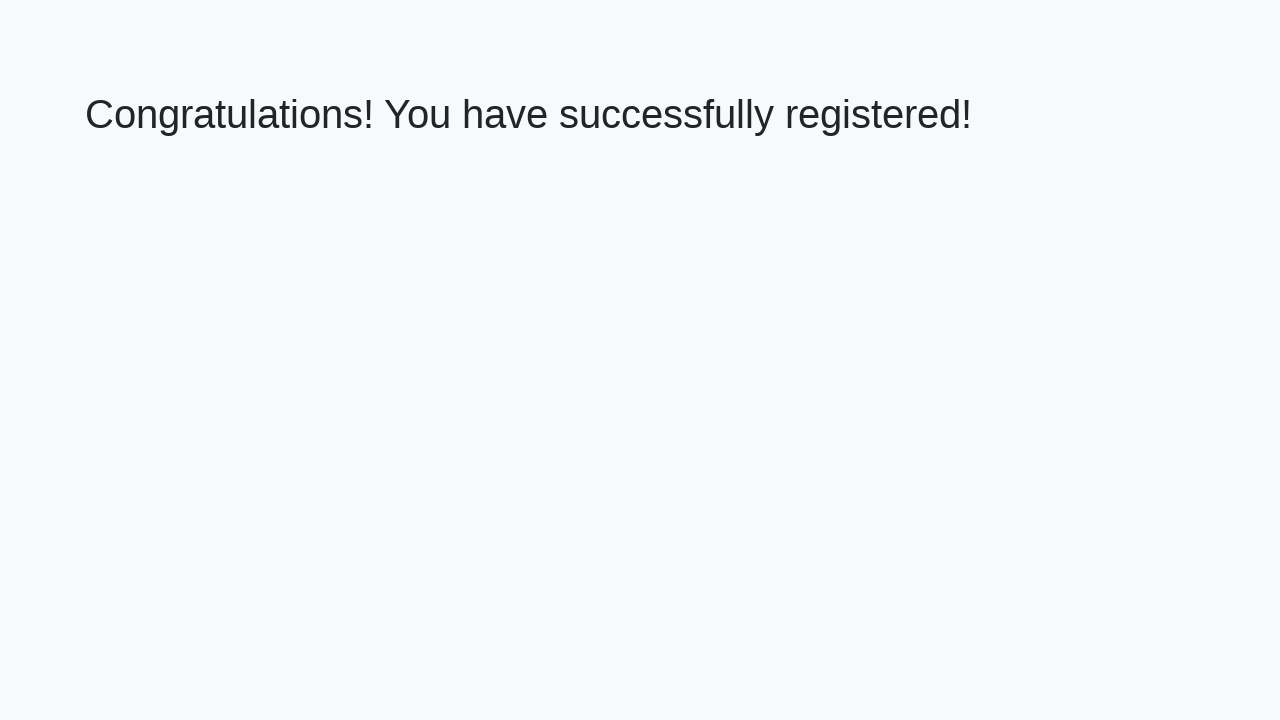

Verified success message: 'Congratulations! You have successfully registered!'
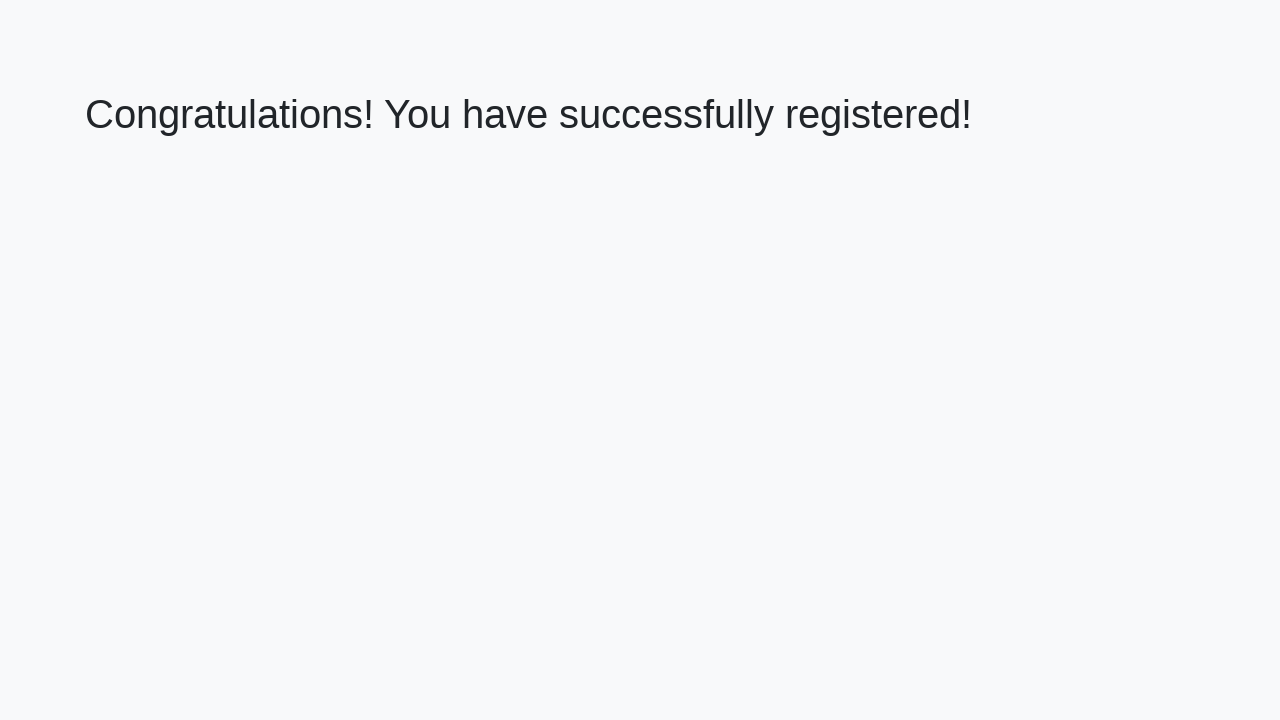

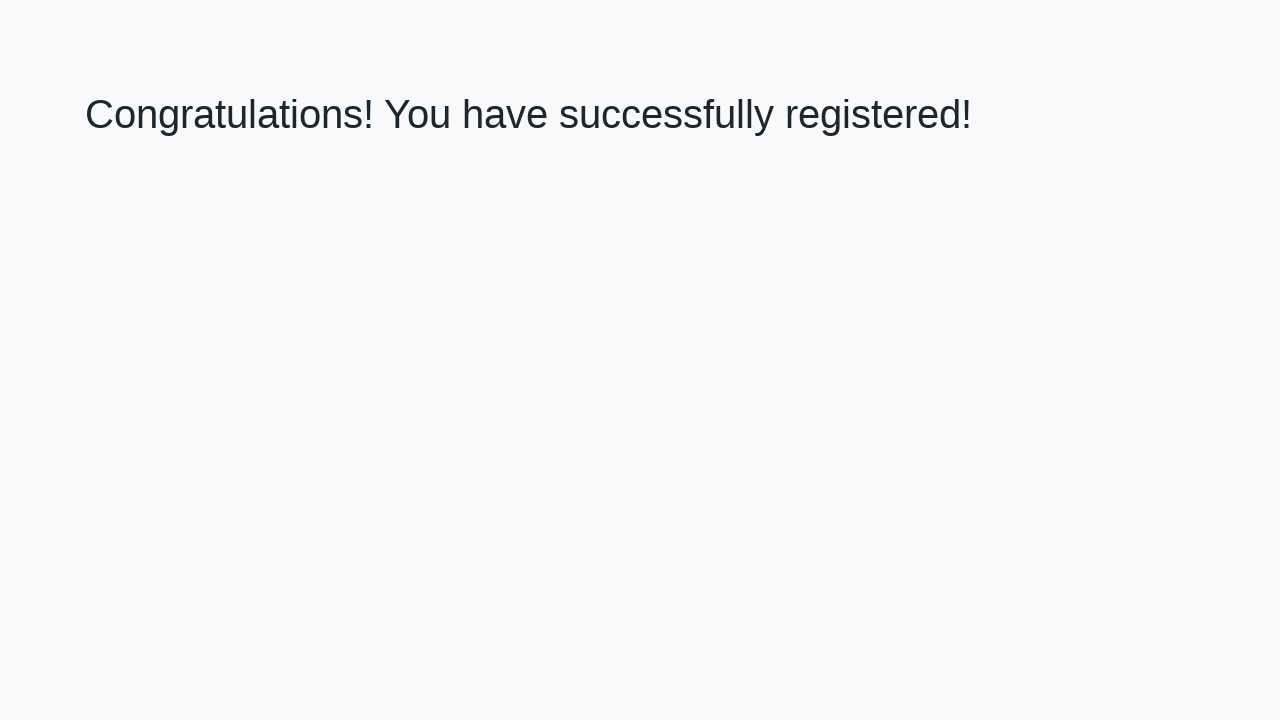